Opens a browser and navigates to the ImpactGuru crowdfunding website homepage, verifying the page loads successfully.

Starting URL: https://www.impactguru.com

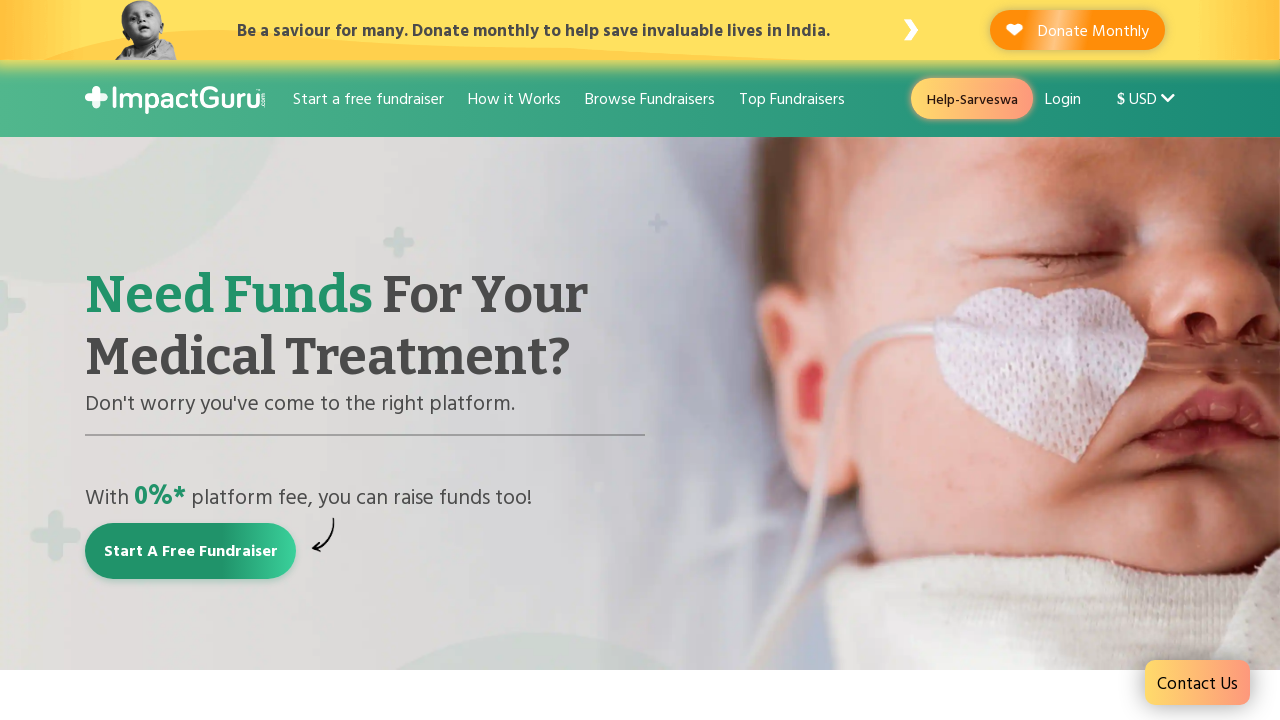

Navigated to ImpactGuru homepage
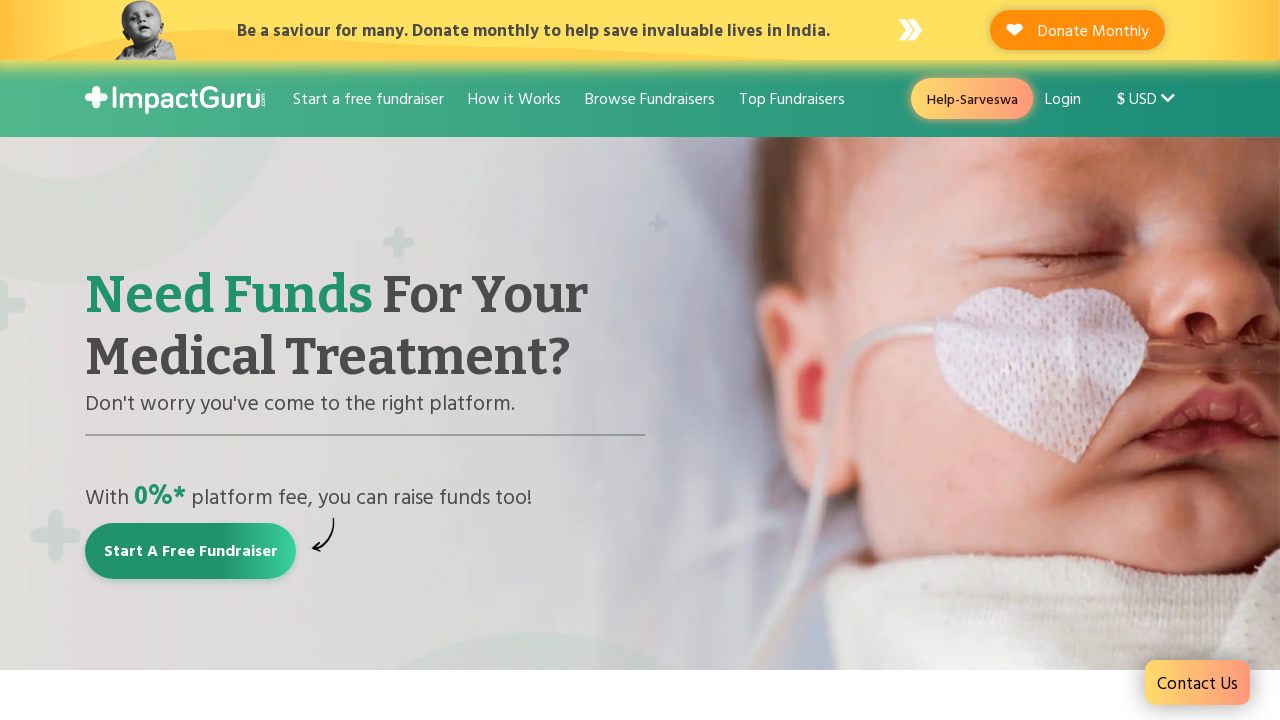

Page DOM content fully loaded
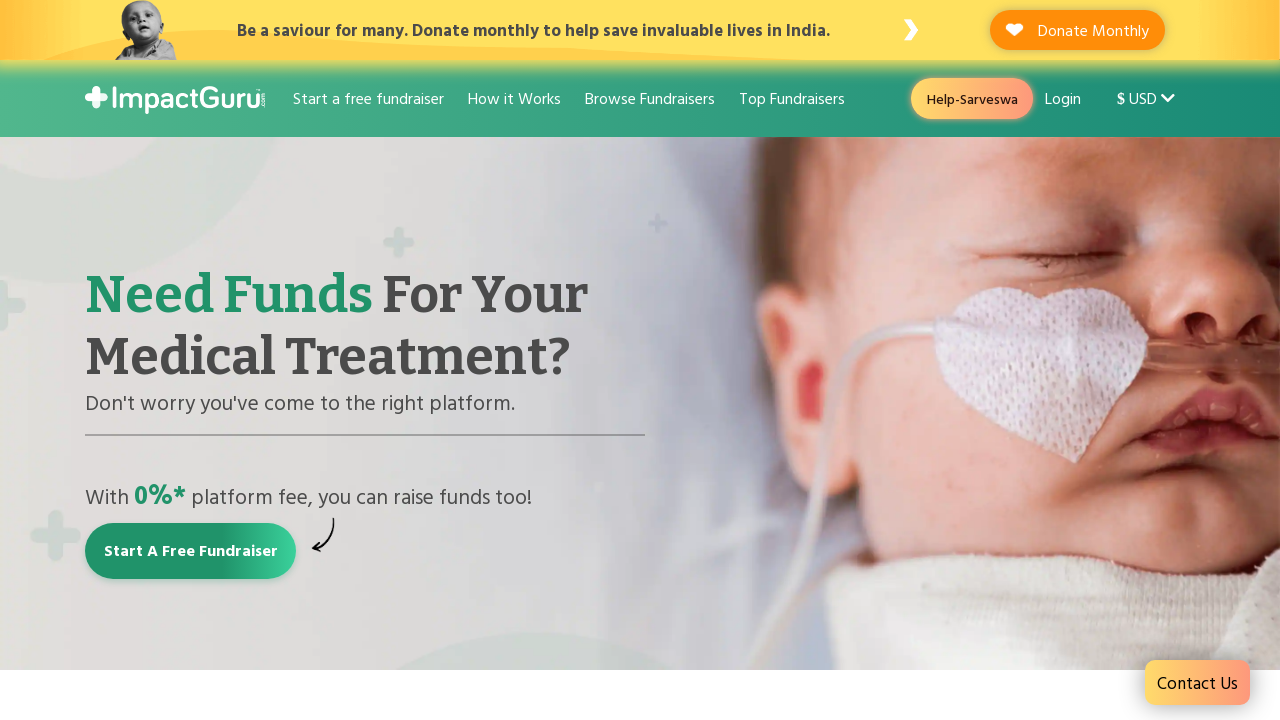

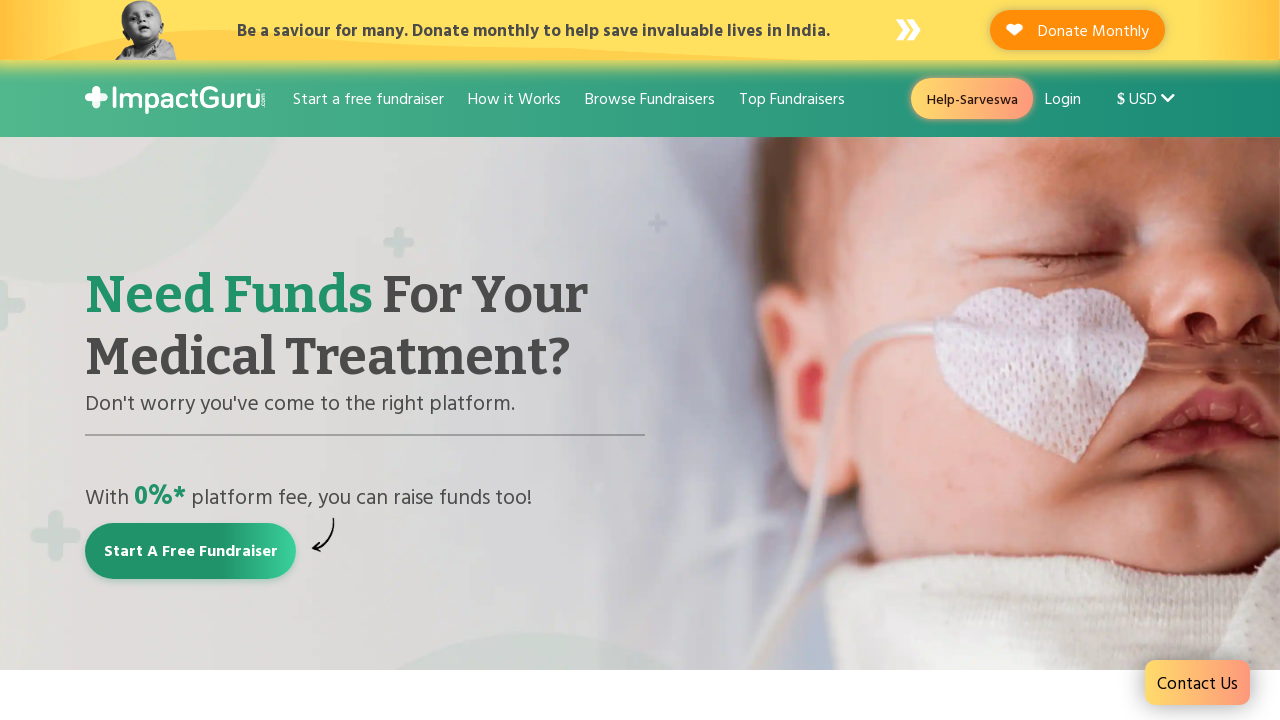